Navigates to a Selenium practice page, clicks on the alerts section, and clicks a button to get a password

Starting URL: https://savkk.github.io/selenium-practice/

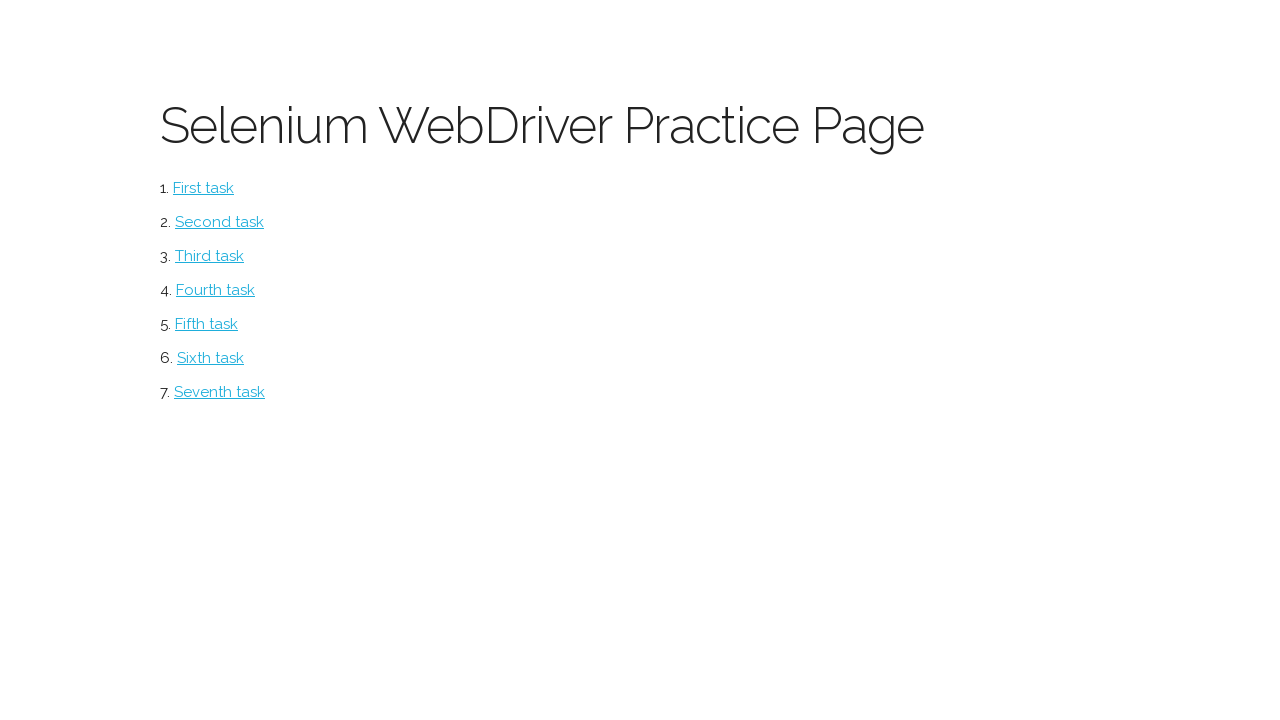

Navigated to Selenium practice page
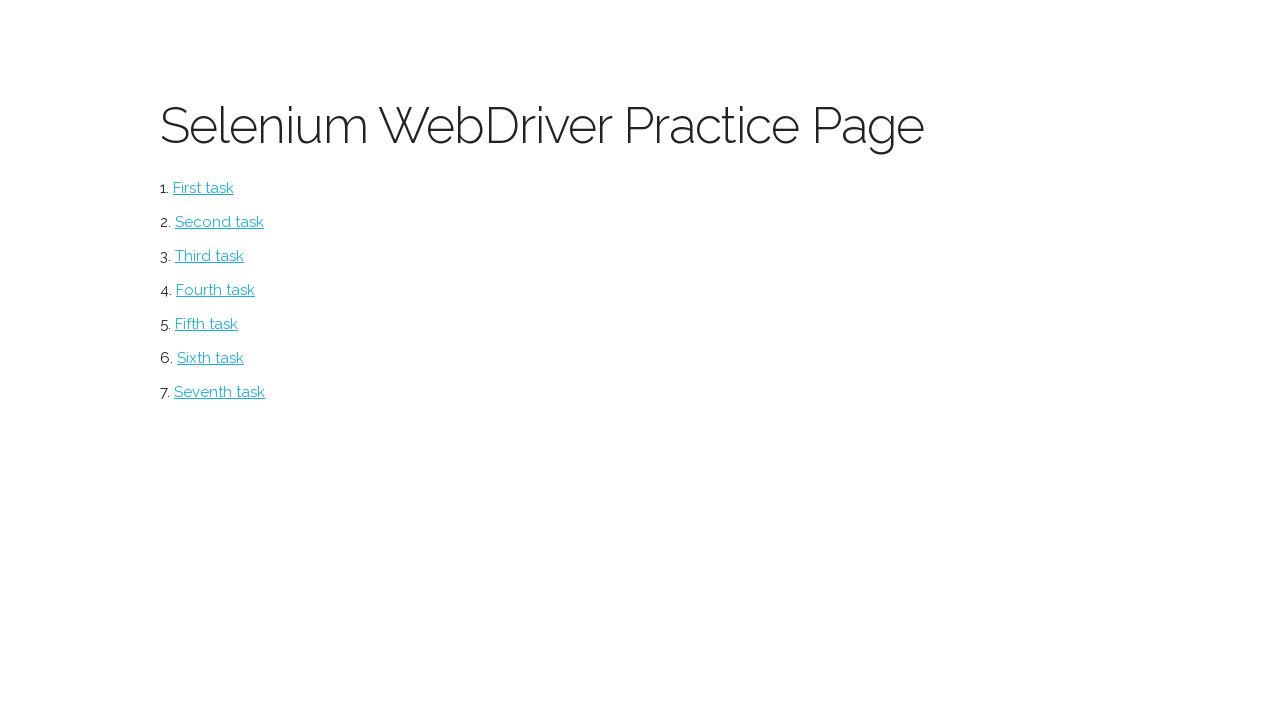

Clicked on the alerts section at (210, 358) on #alerts
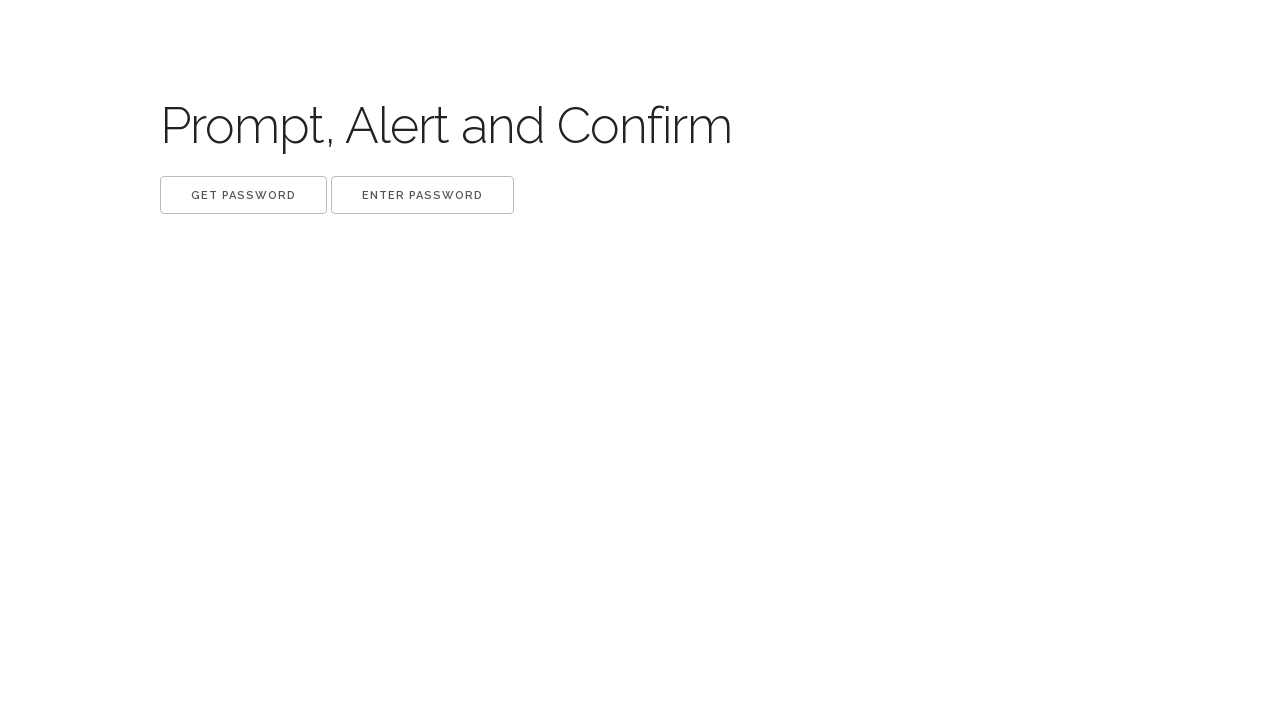

Clicked the 'Get password' button at (244, 195) on button:has-text('Get password')
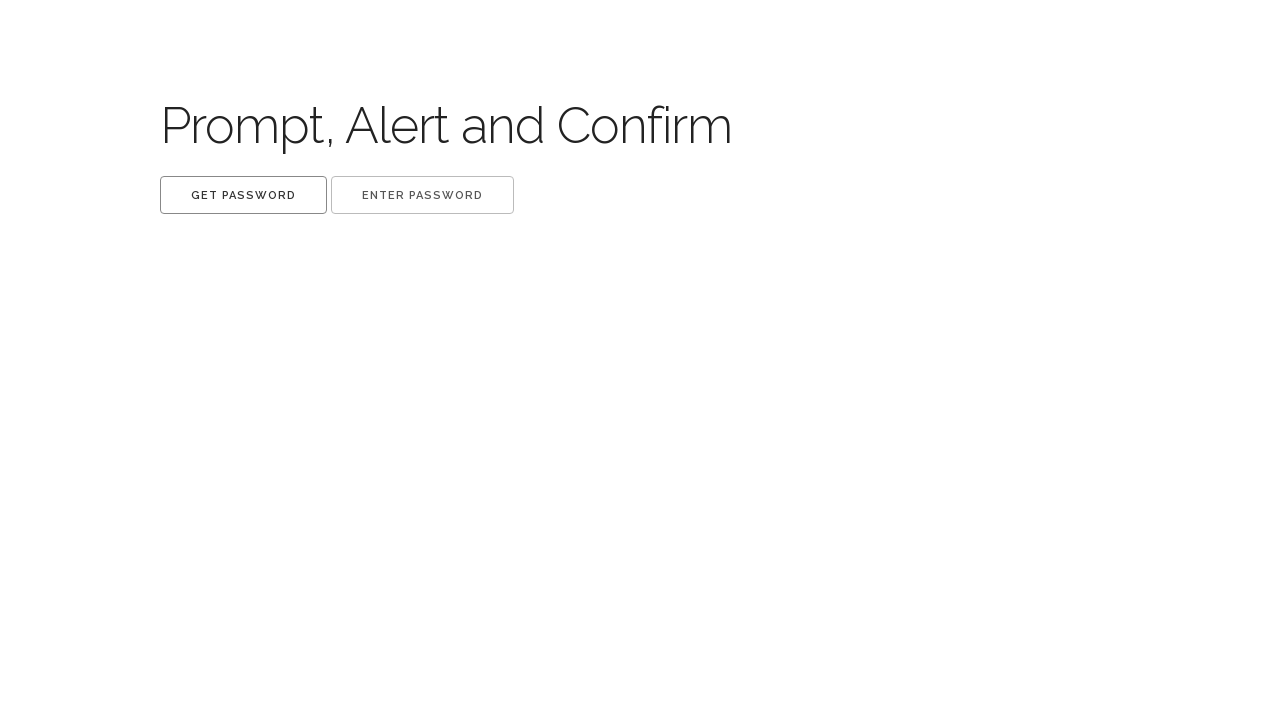

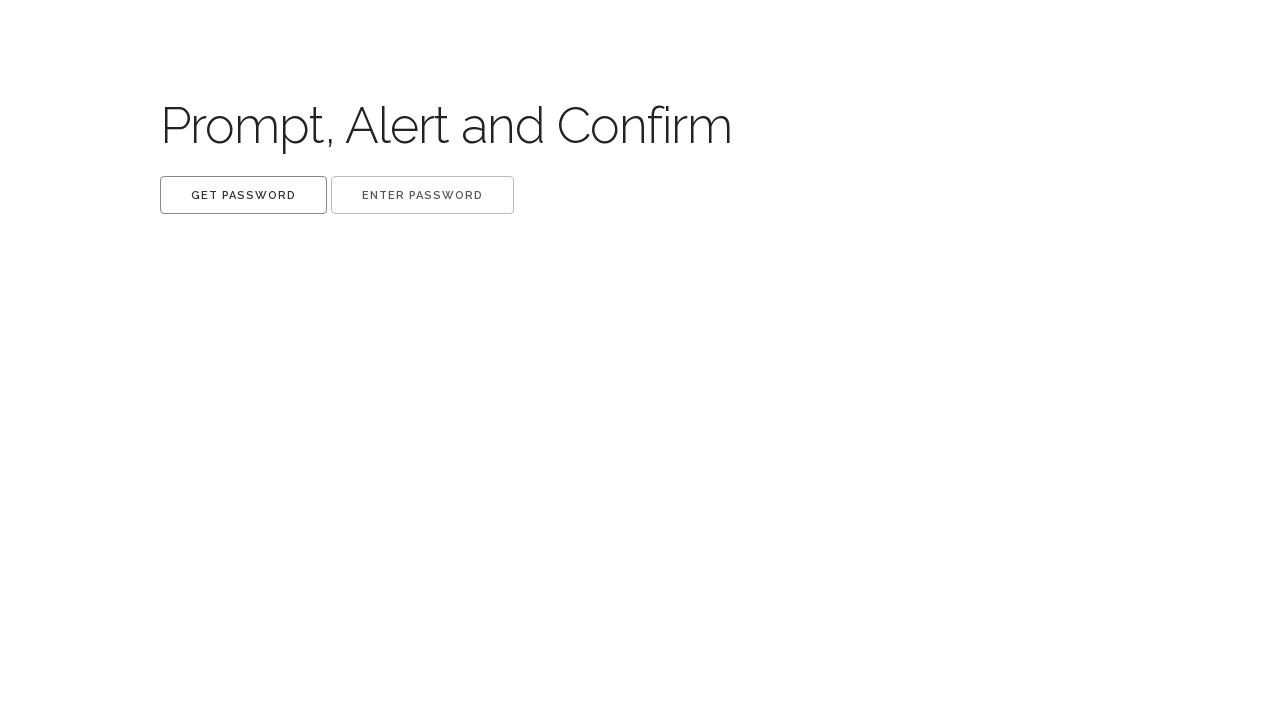